Navigates to a test blog page, retrieves text from a link element, and gets the current page title and URL using JavaScript execution

Starting URL: http://only-testing-blog.blogspot.in/2013/11/new-test.html

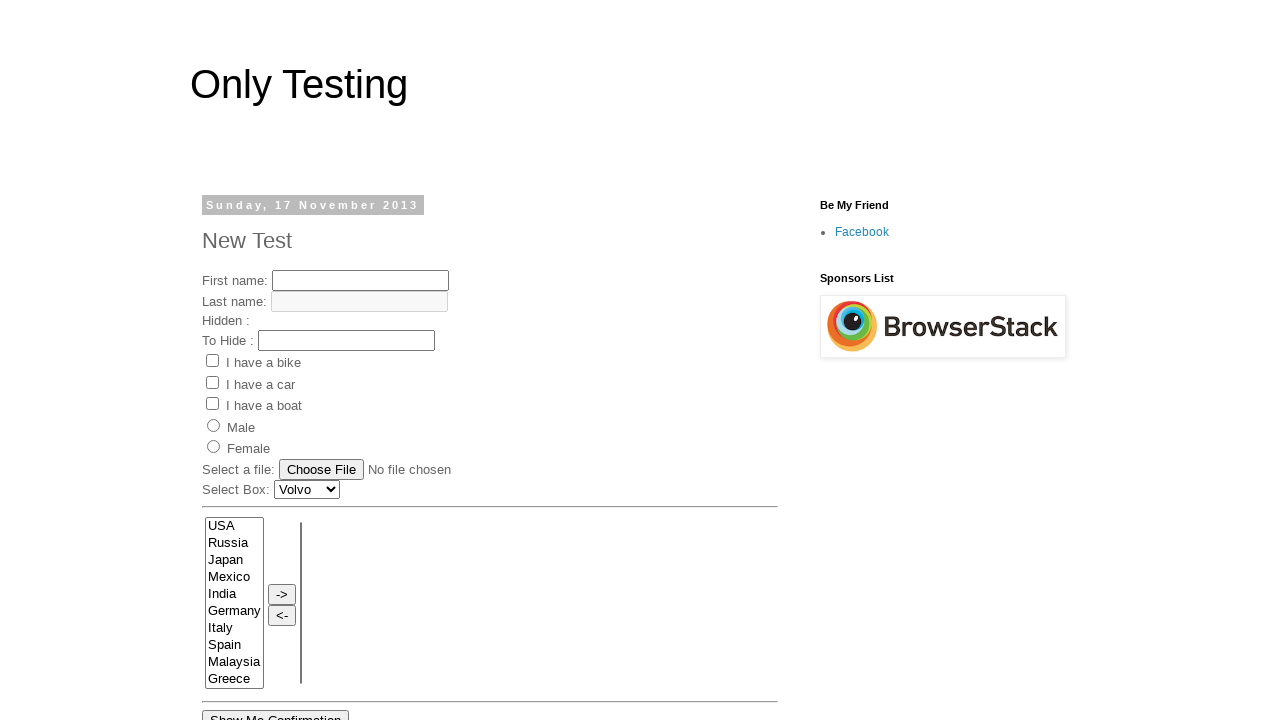

Navigated to test blog page
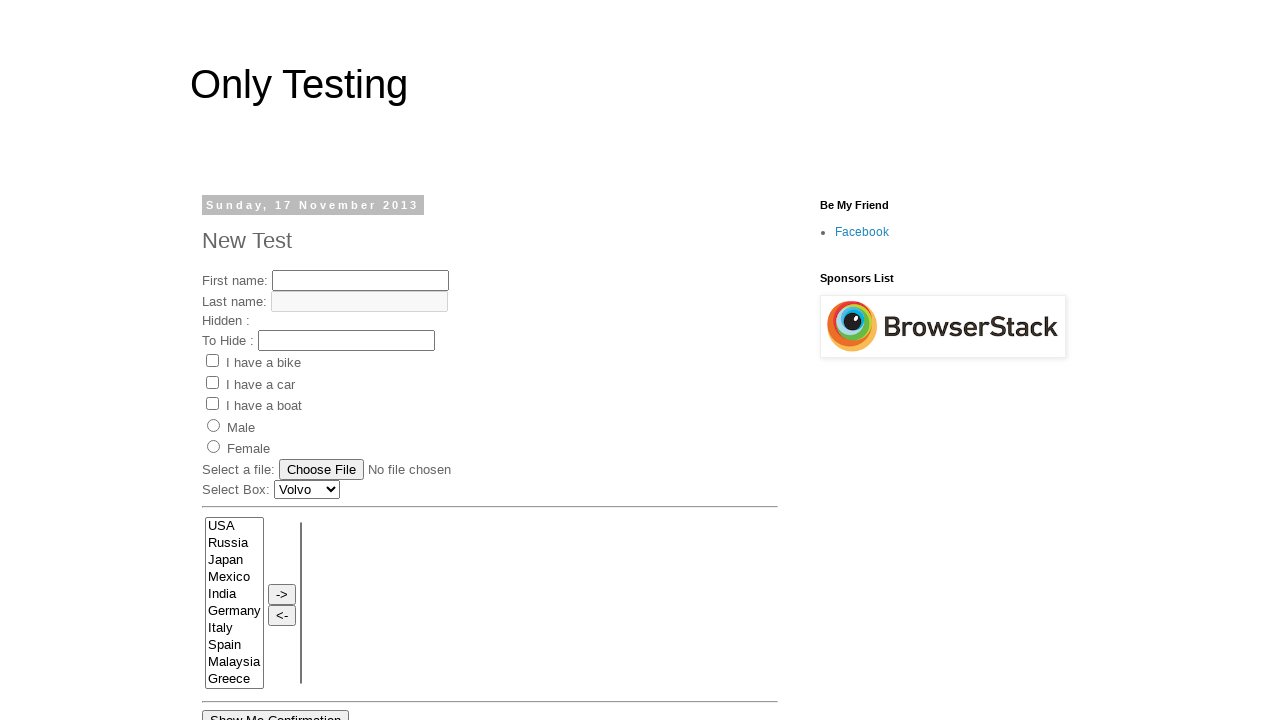

Located 'Only Testing' link element
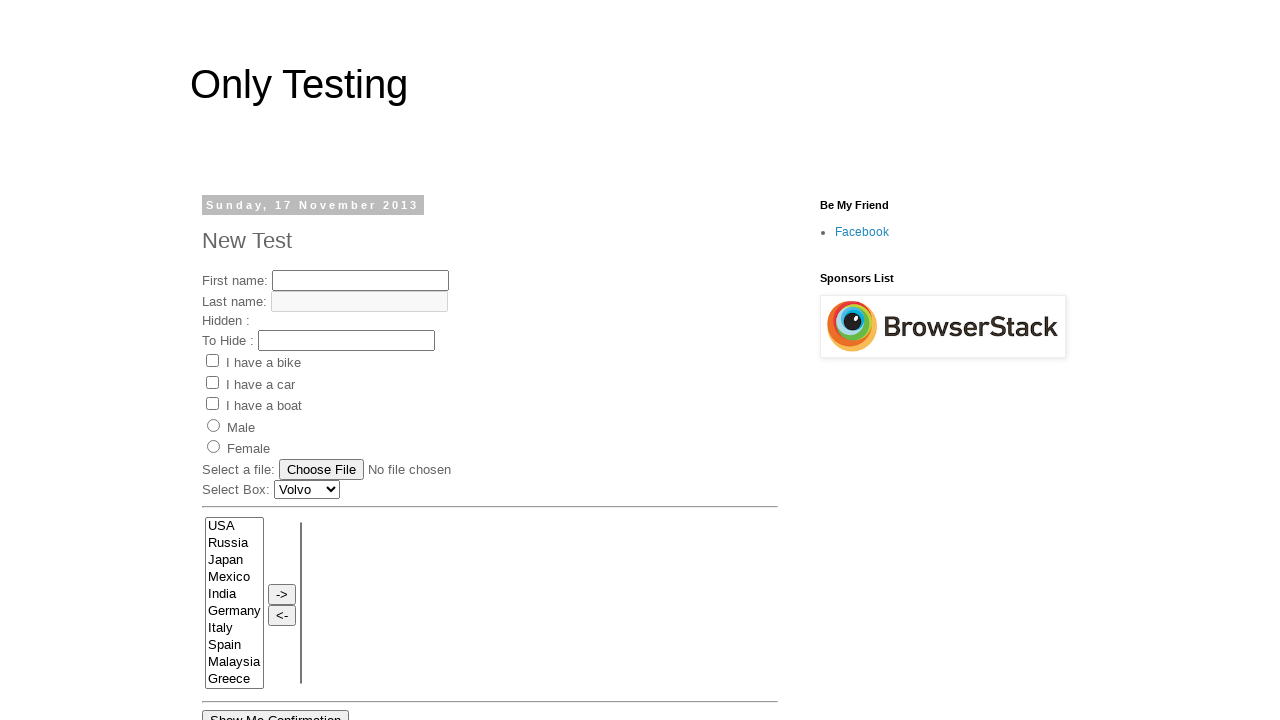

Waited for 'Only Testing' link to be ready
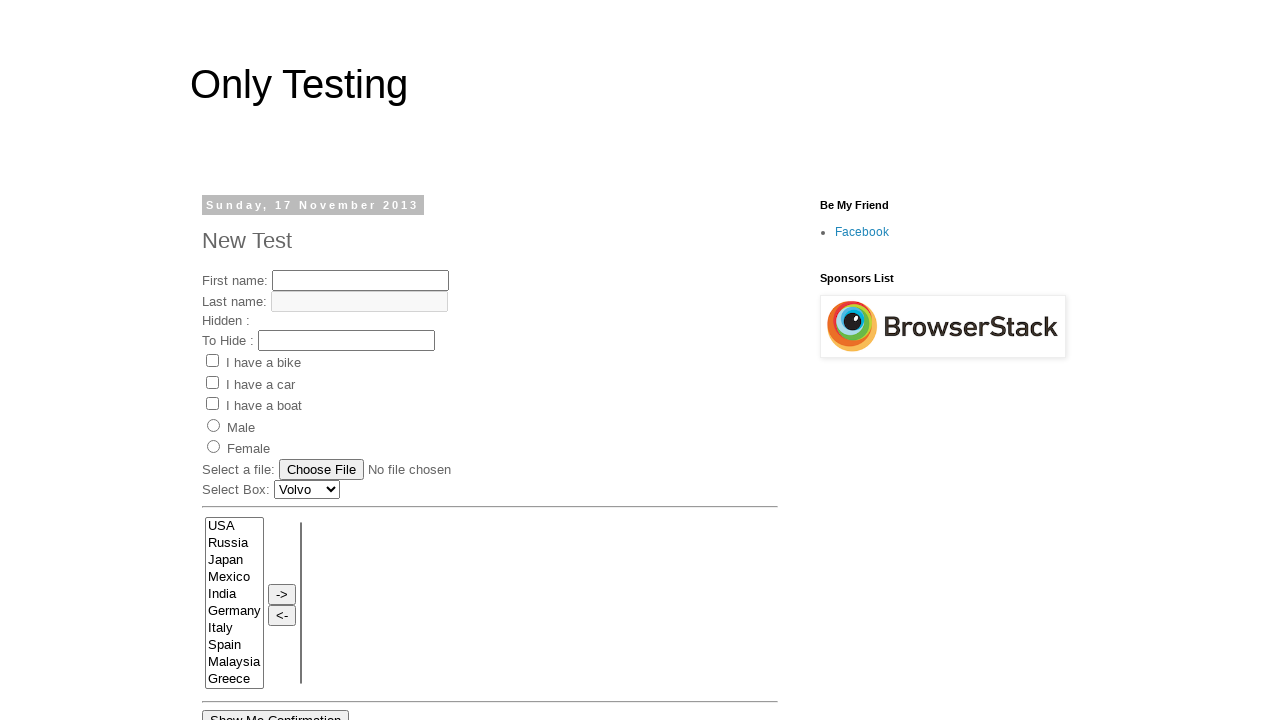

Retrieved text from 'Only Testing' link: 
Only Testing

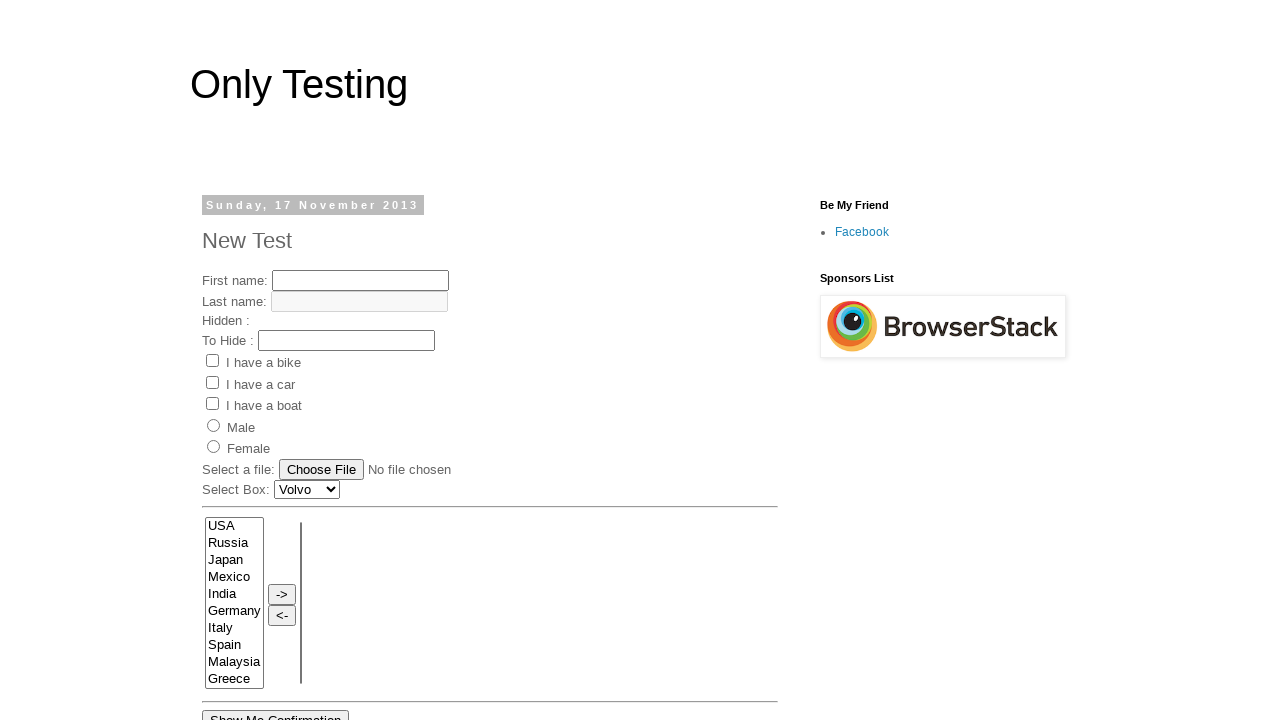

Retrieved page title via JavaScript: Only Testing: New Test
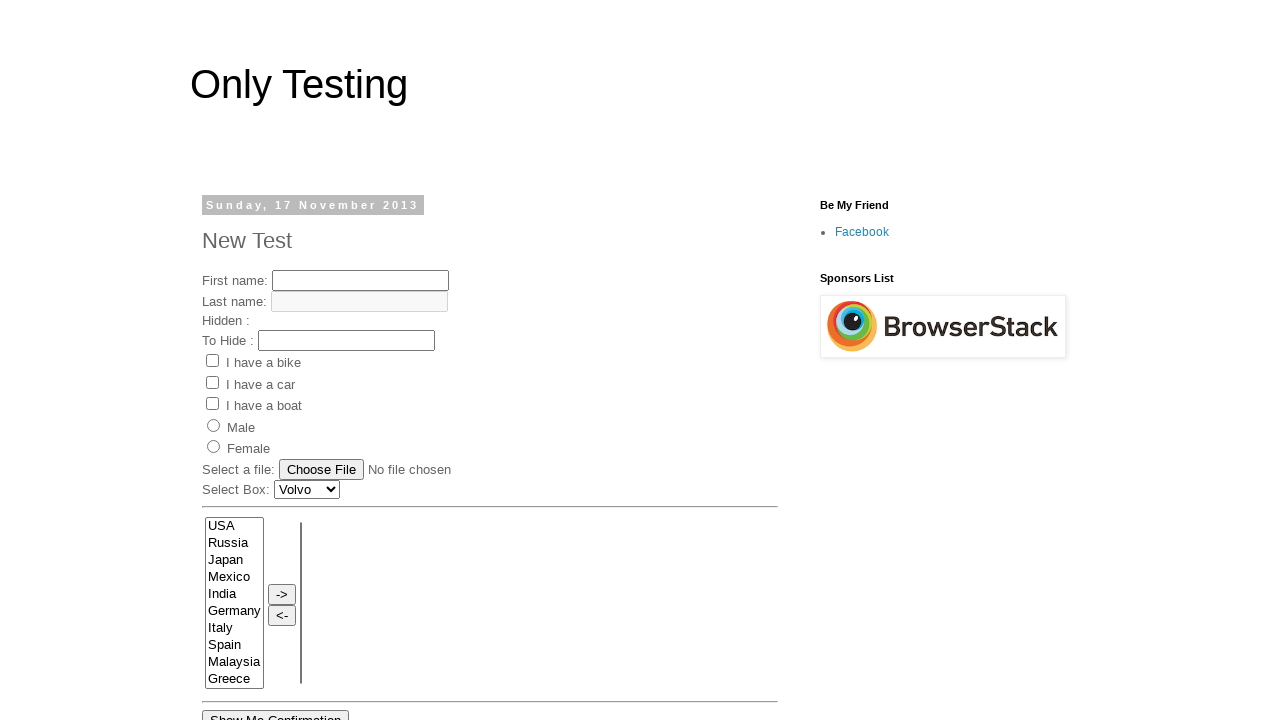

Retrieved current page URL: http://only-testing-blog.blogspot.com/2013/11/new-test.html
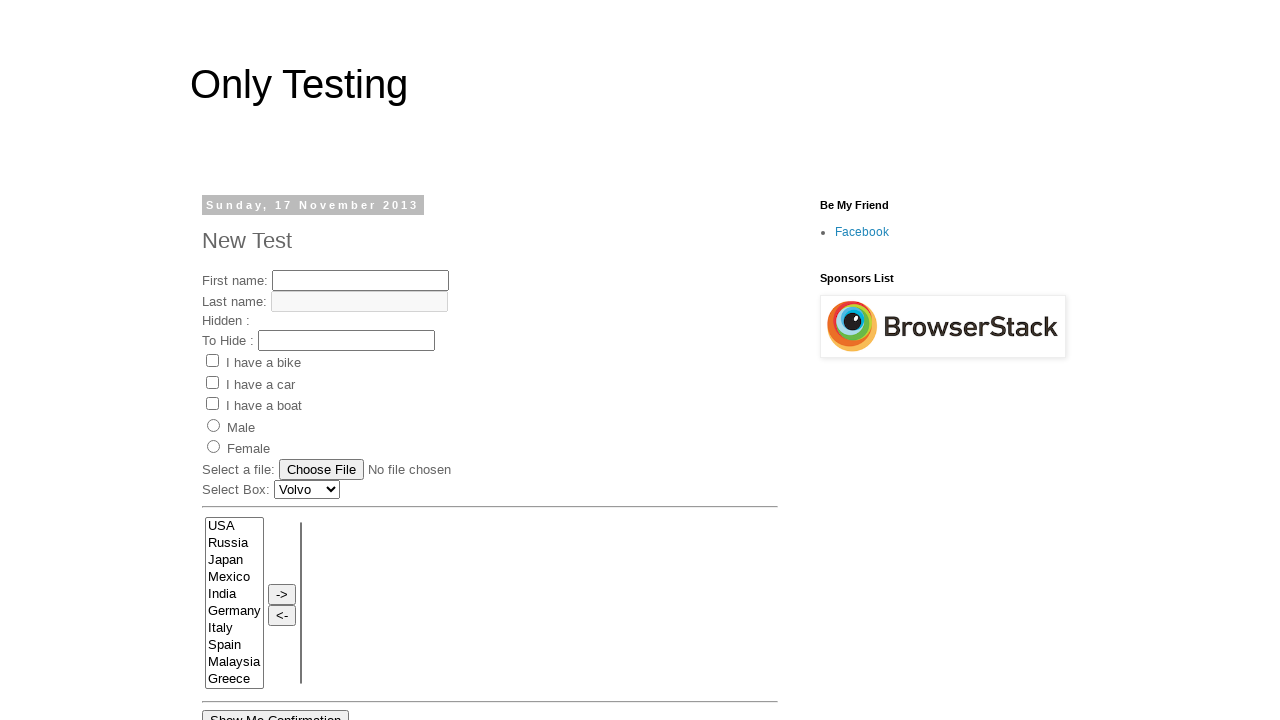

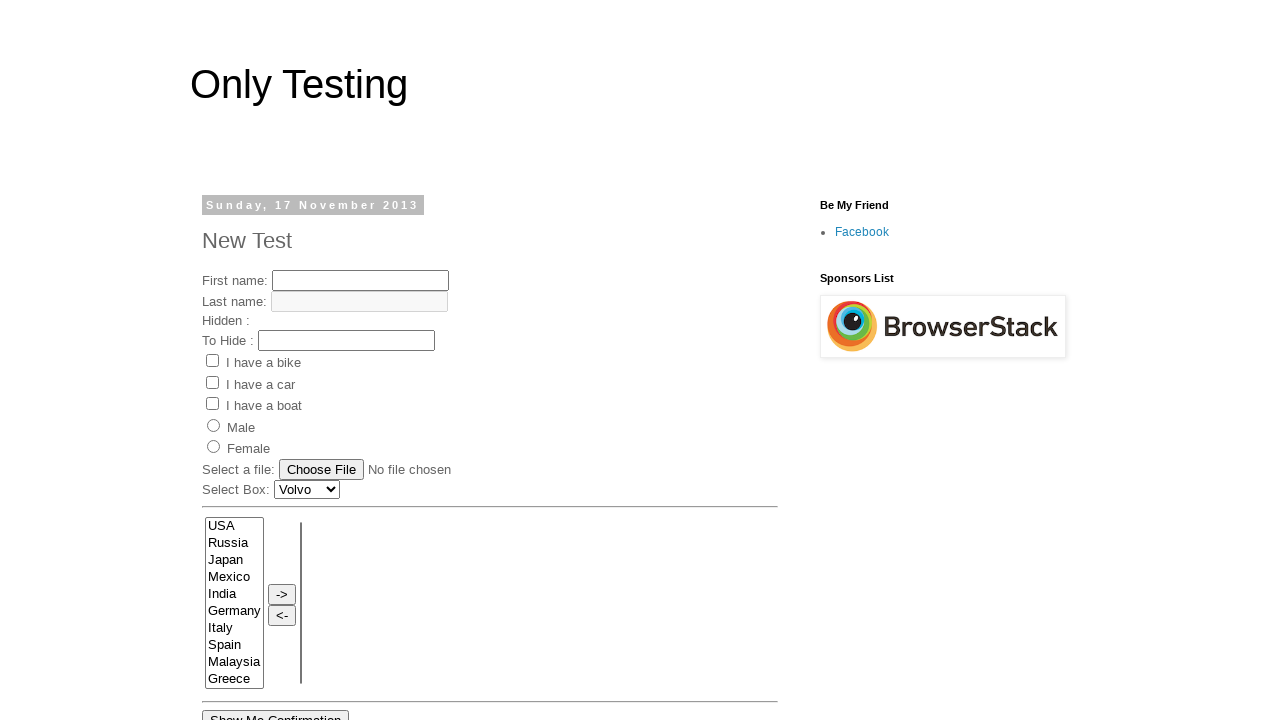